Tests table sorting functionality by clicking on a column header and verifying the data is sorted

Starting URL: https://rahulshettyacademy.com/seleniumPractise/#/offers

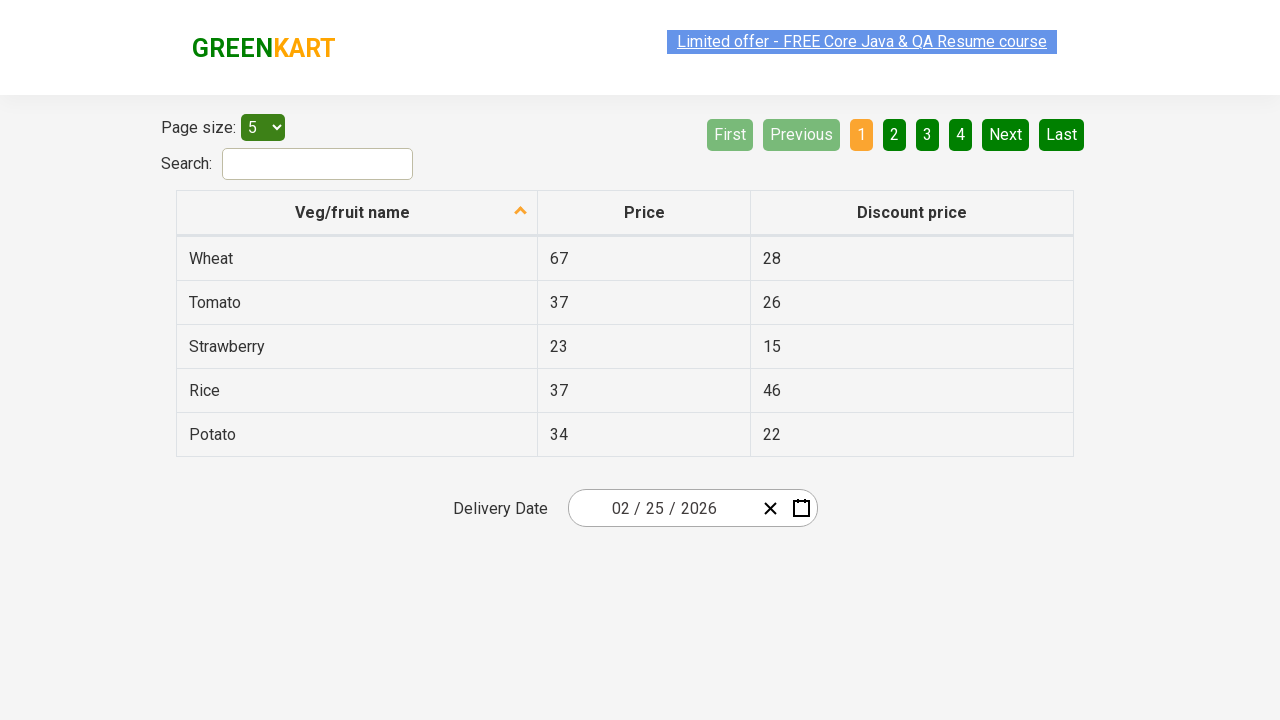

Clicked first column header to sort table at (357, 213) on xpath=//tr/th[1]
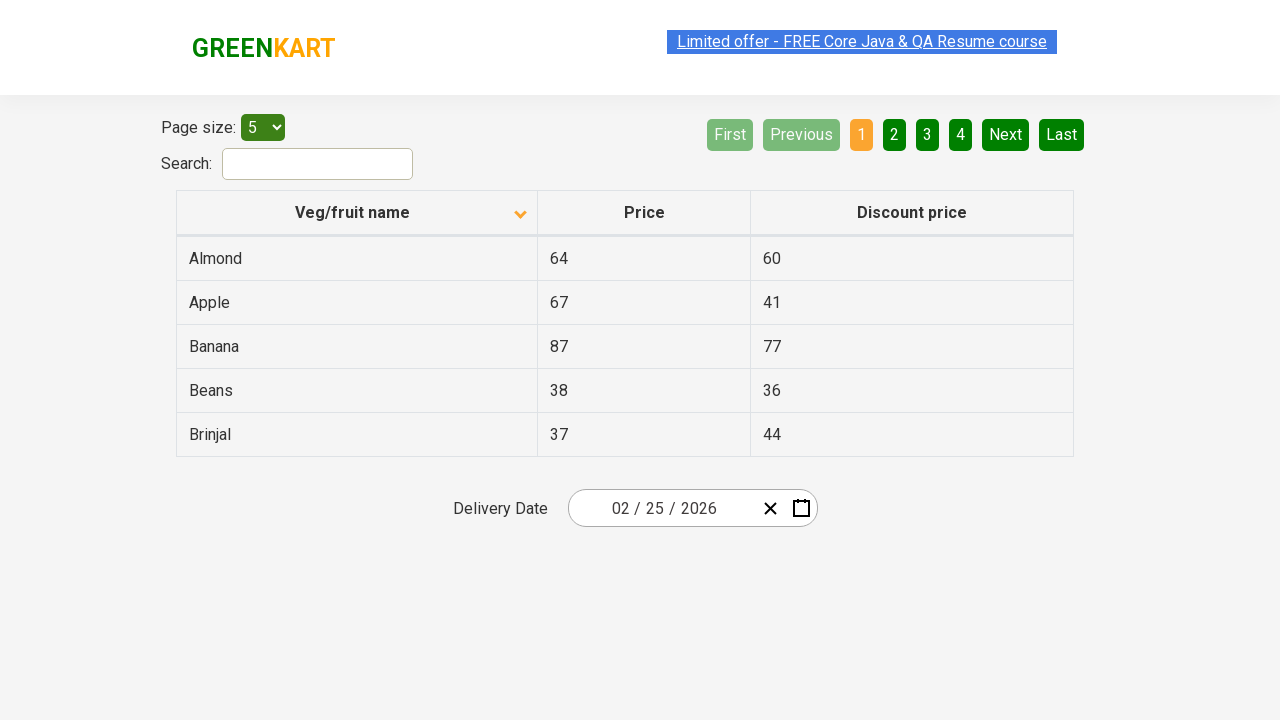

Table data loaded after sorting
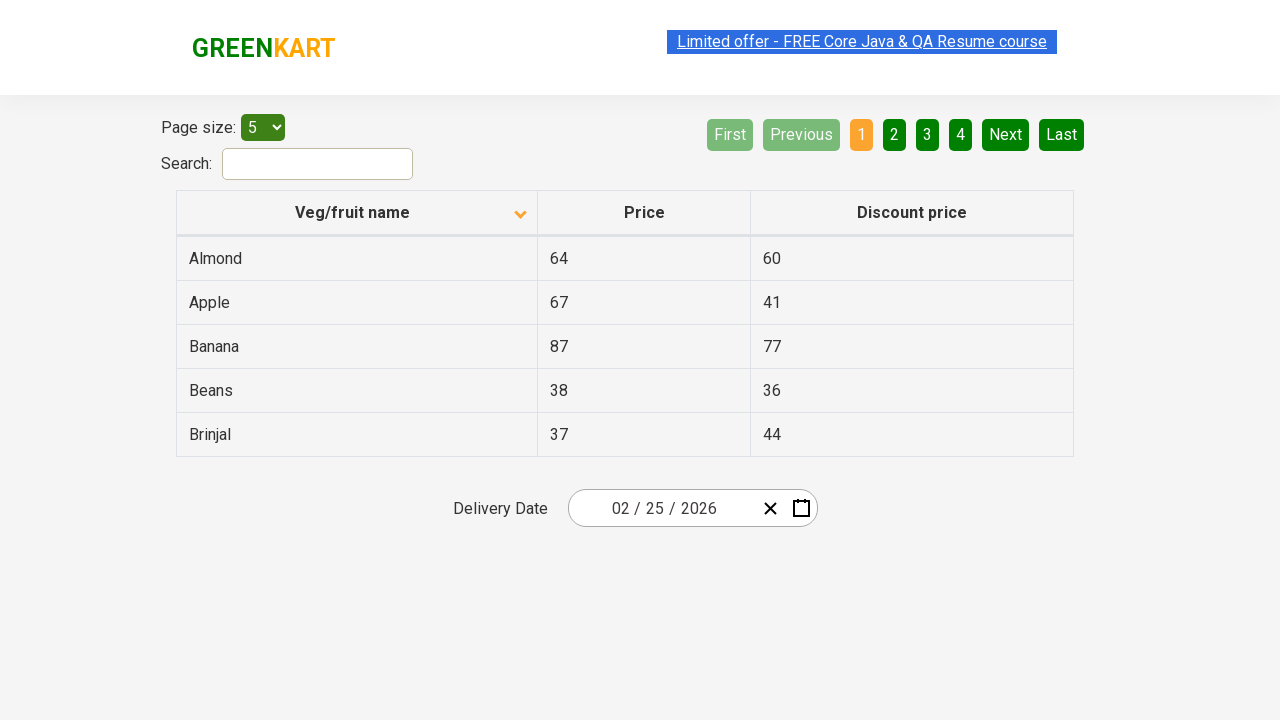

Retrieved all elements from first column
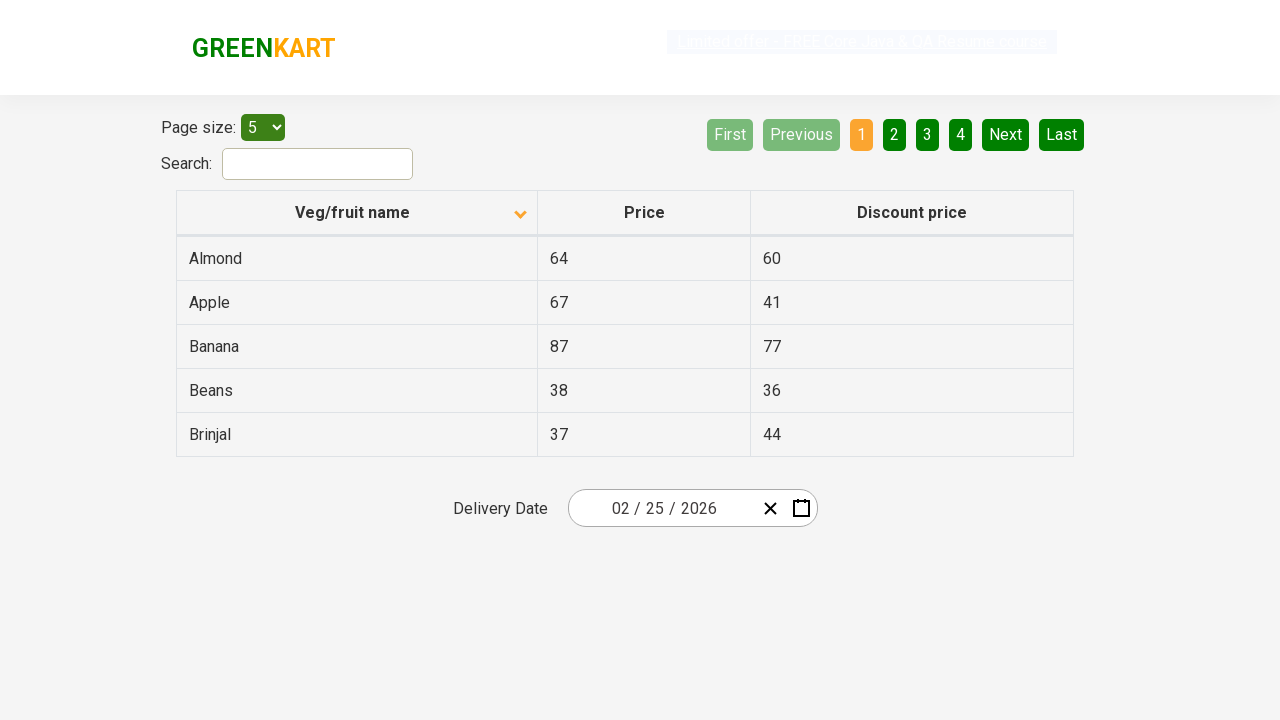

Verified table contains data rows
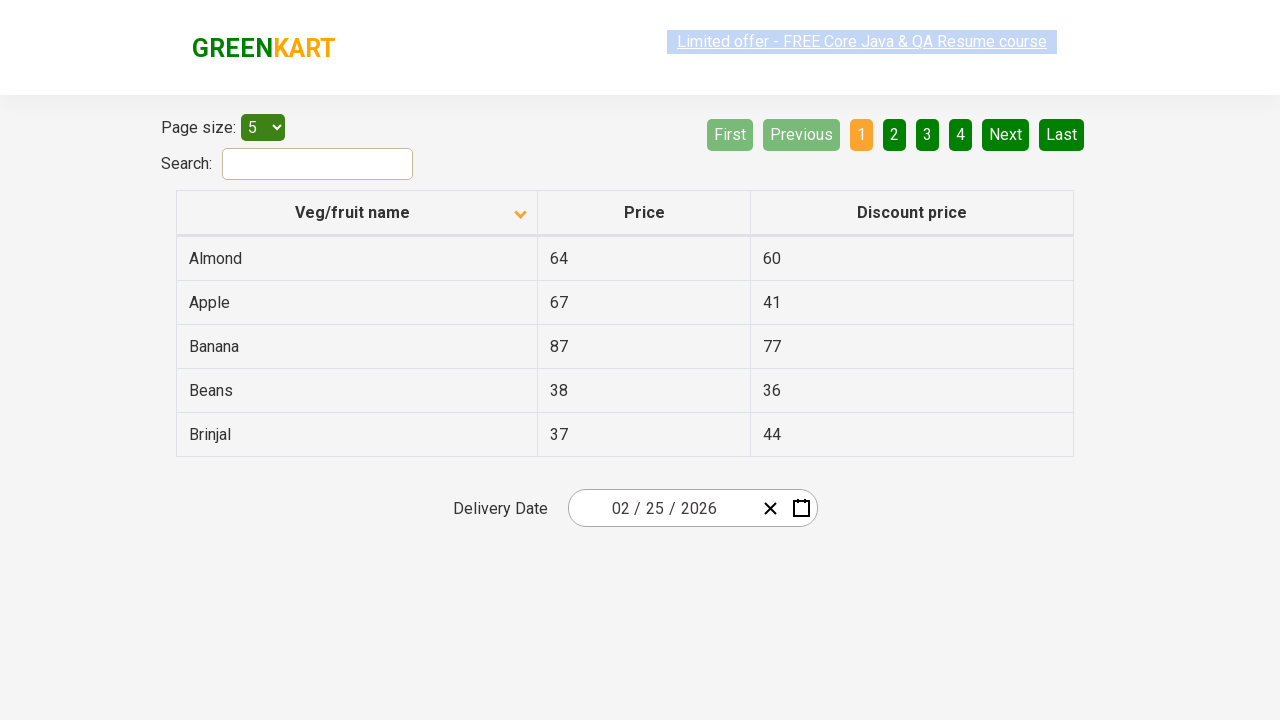

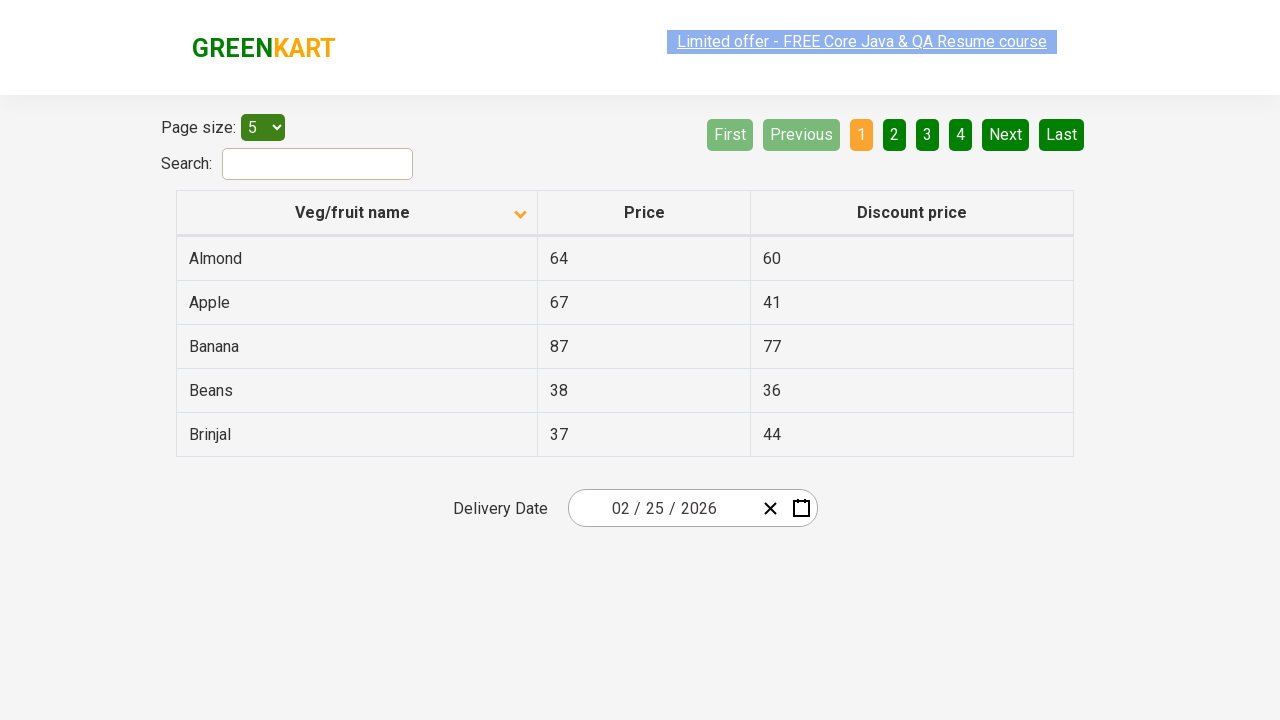